Tests adding a member without specifying group size, expecting an error alert

Starting URL: https://testing-replica-b9141.firebaseapp.com

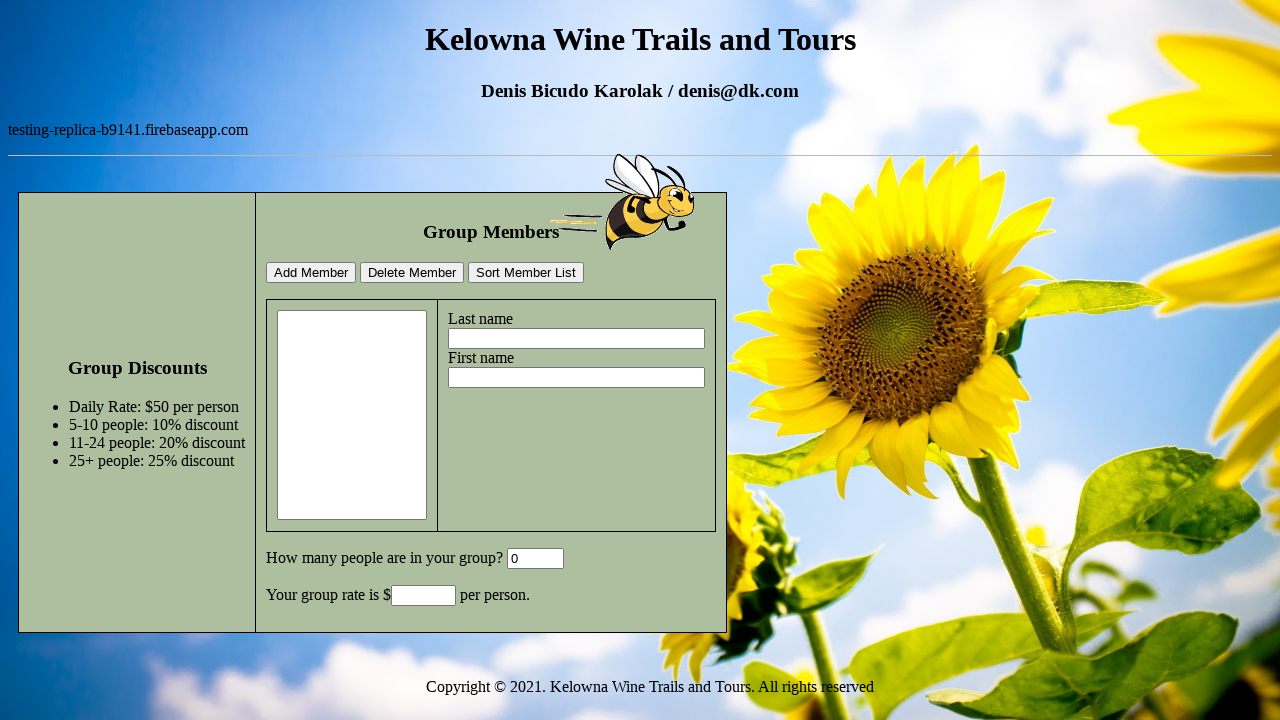

Filled lastname field with 'Due' on #lastname
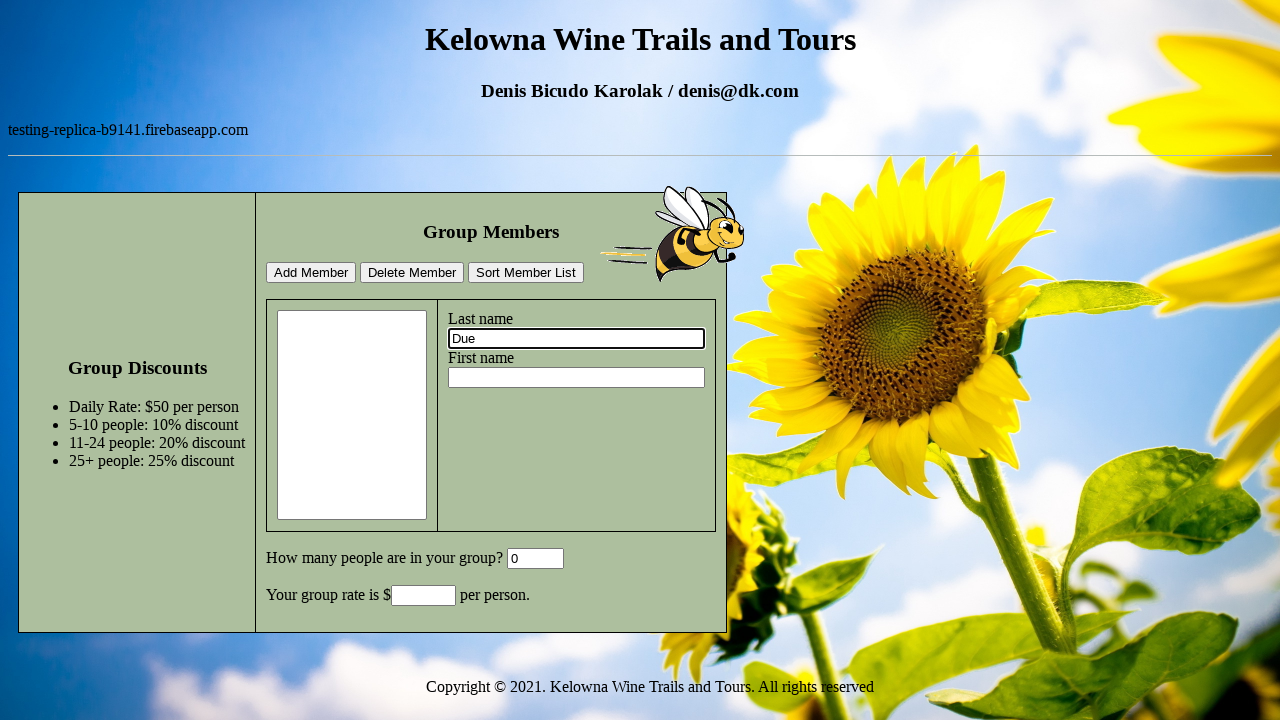

Filled firstname field with 'John' on #firstname
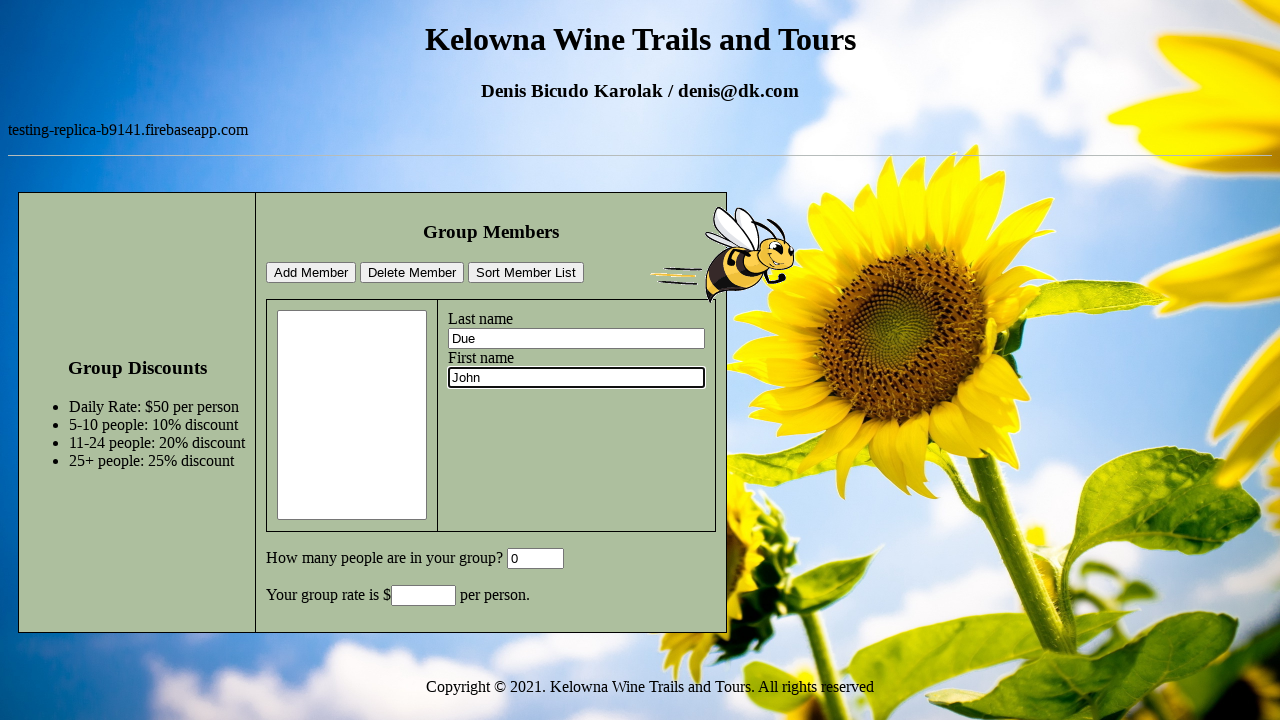

Clicked addMemberBtn to submit form without group size at (311, 273) on #addMemberBtn
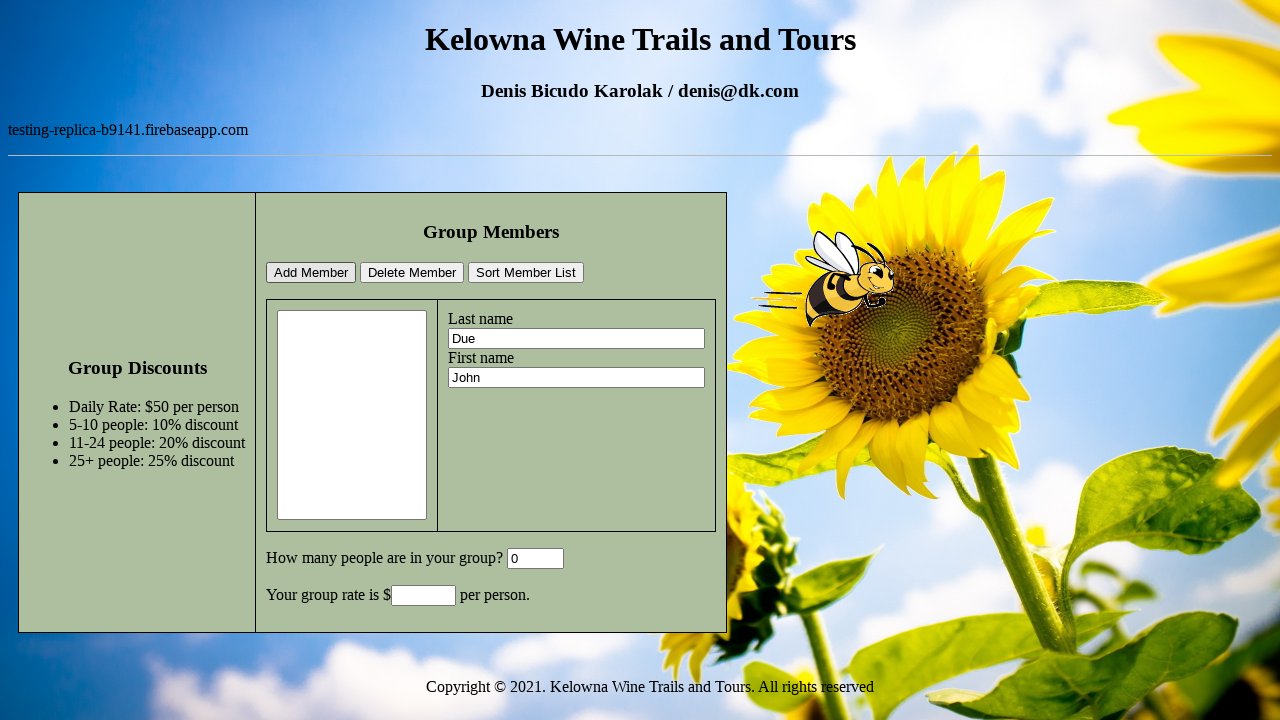

Registered dialog handler to accept error alert
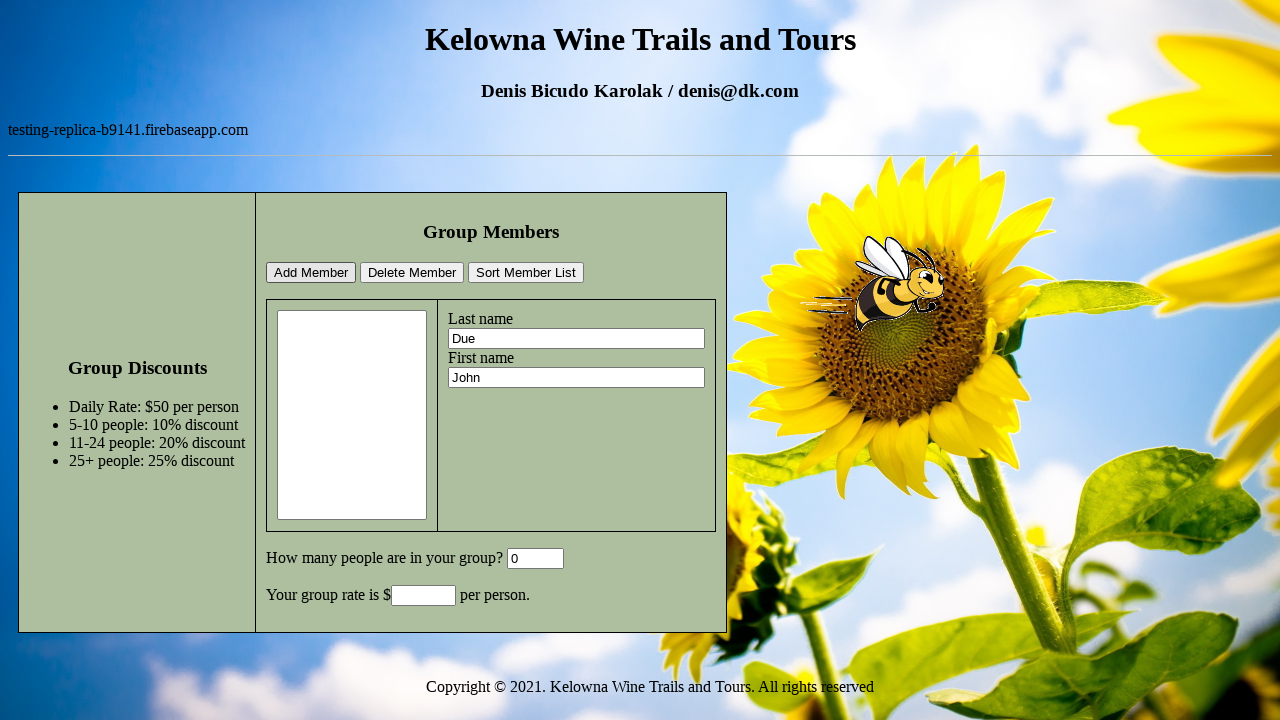

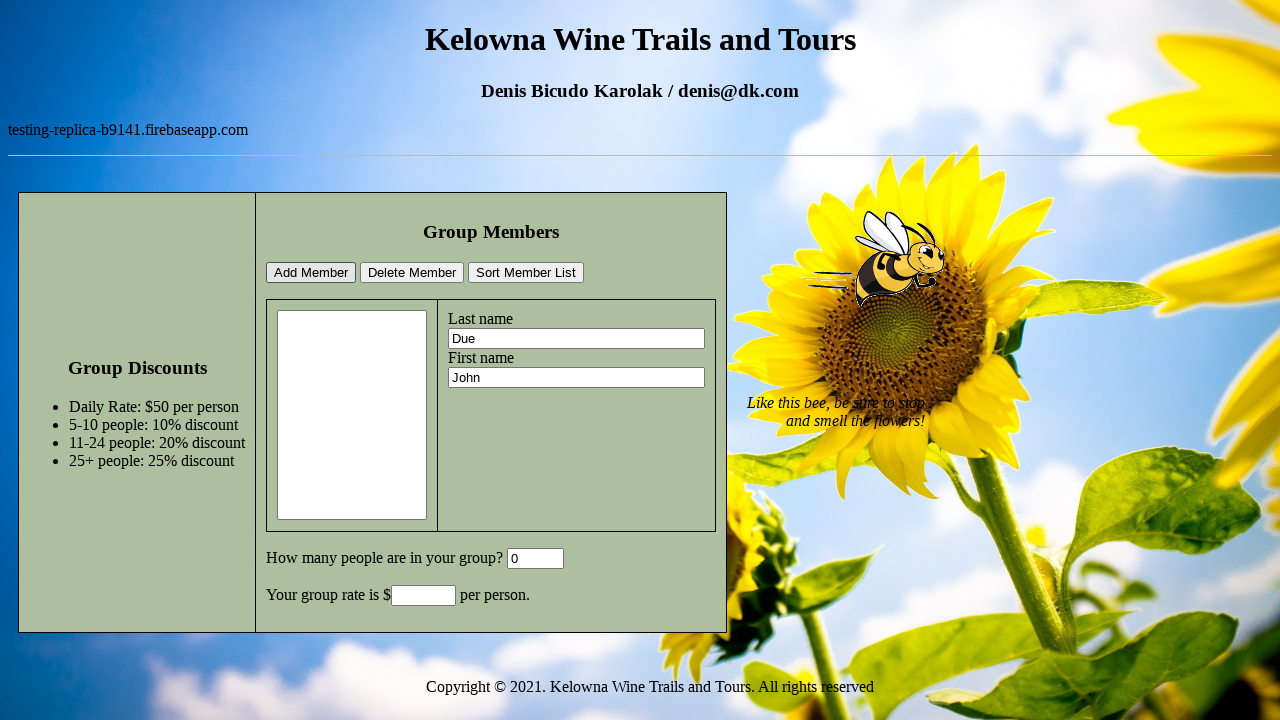